Verifies that the page source contains the keyword "ekupi"

Starting URL: https://www.ekupi.ba

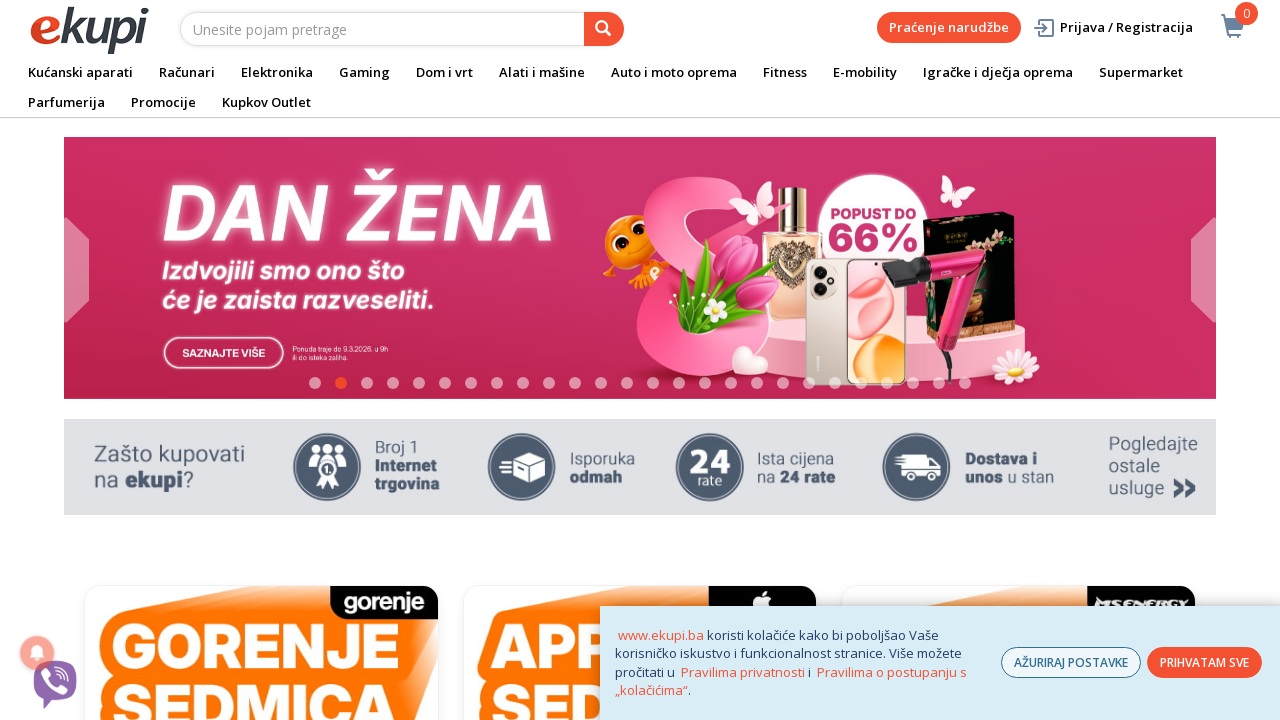

Retrieved page source content
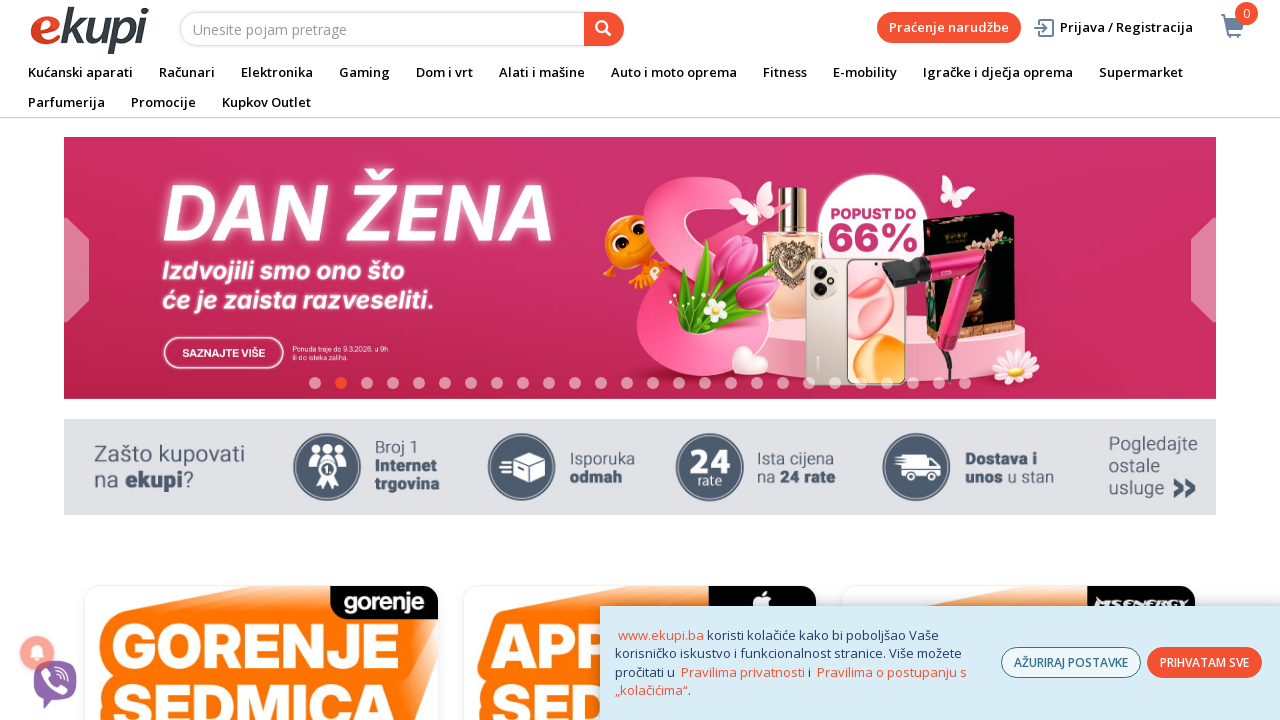

Verified that page source contains keyword 'ekupi'
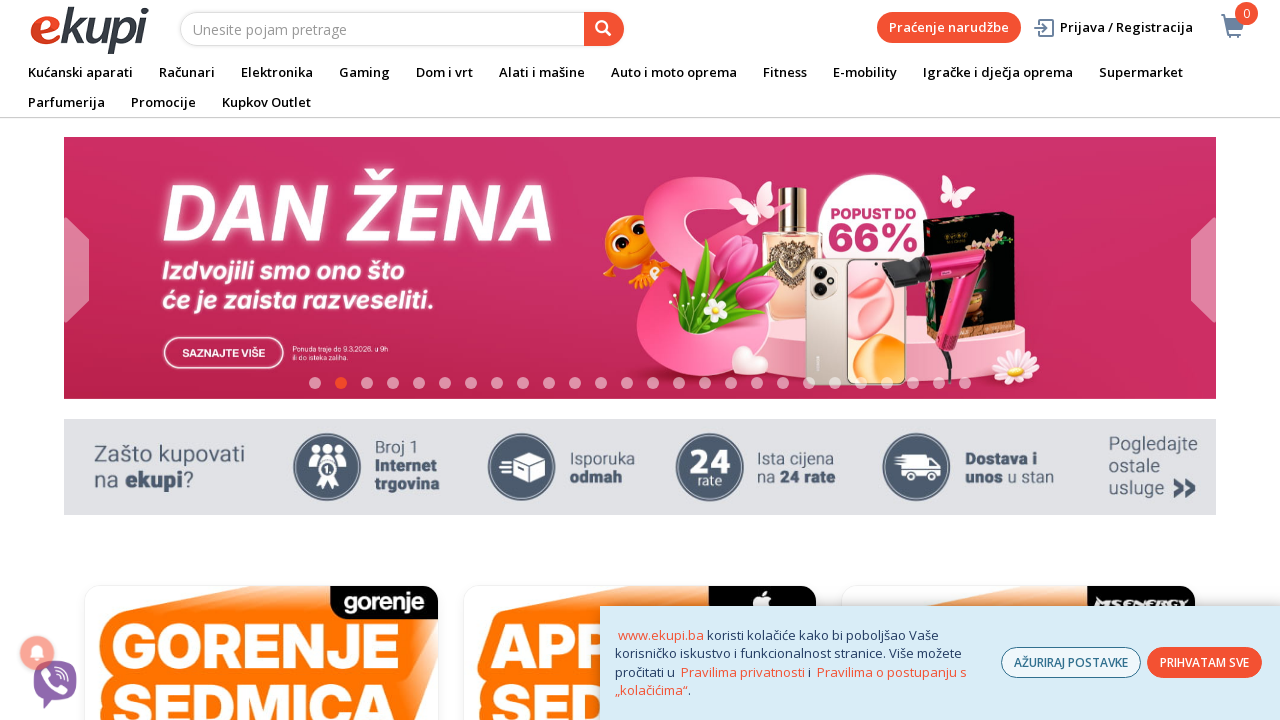

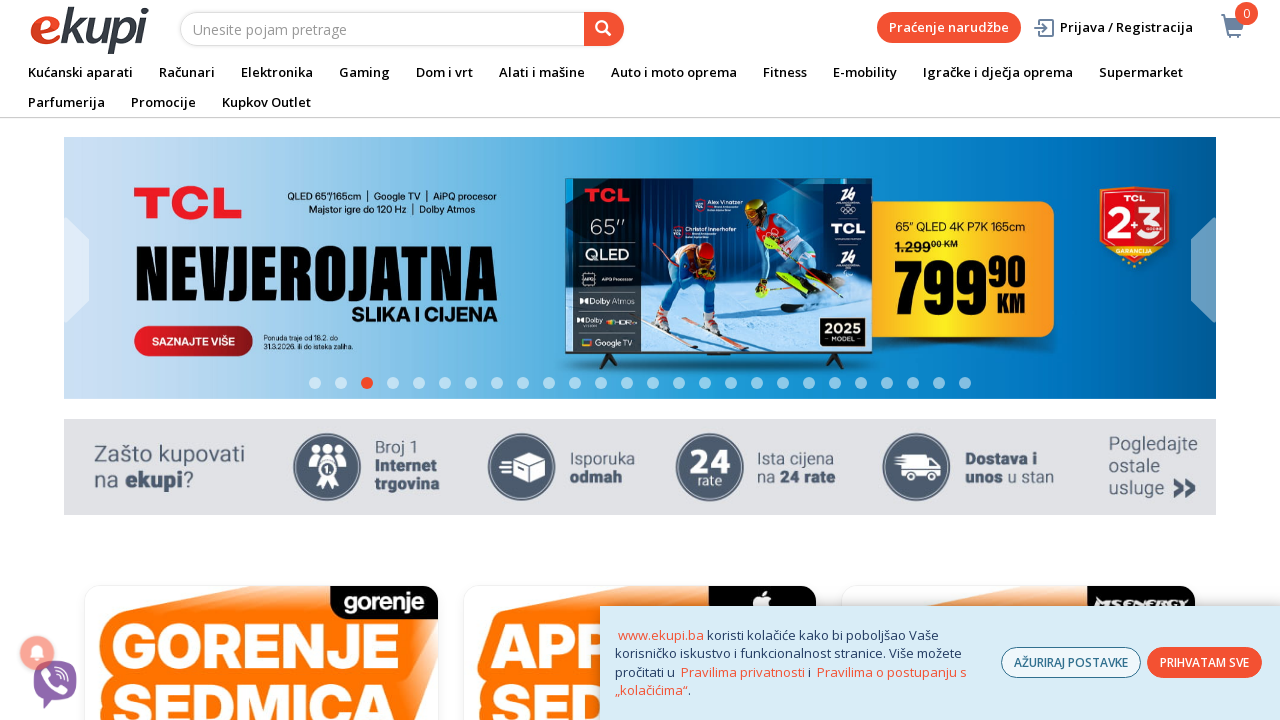